Tests dynamic table functionality by clicking to expand a section, entering JSON data into a text area, refreshing the table, and verifying the first row displays the correct data.

Starting URL: https://testpages.herokuapp.com/styled/tag/dynamic-table.html

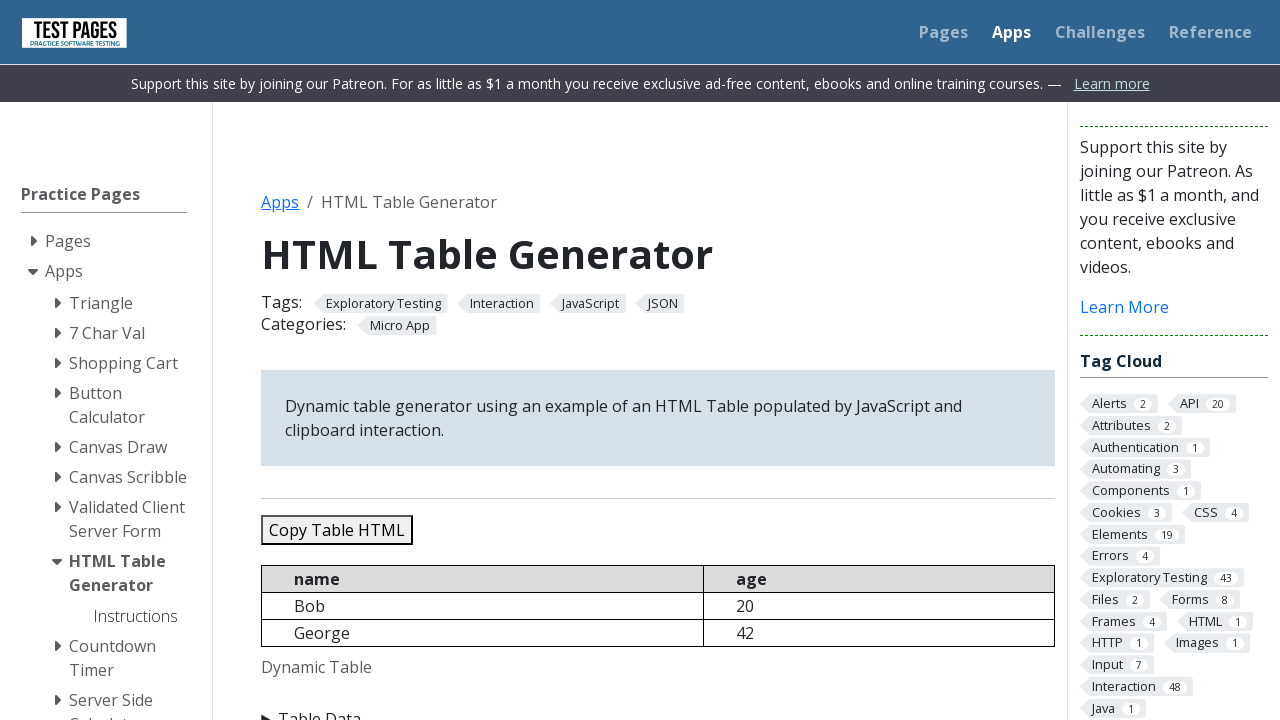

Clicked summary element to expand table data section at (658, 708) on summary
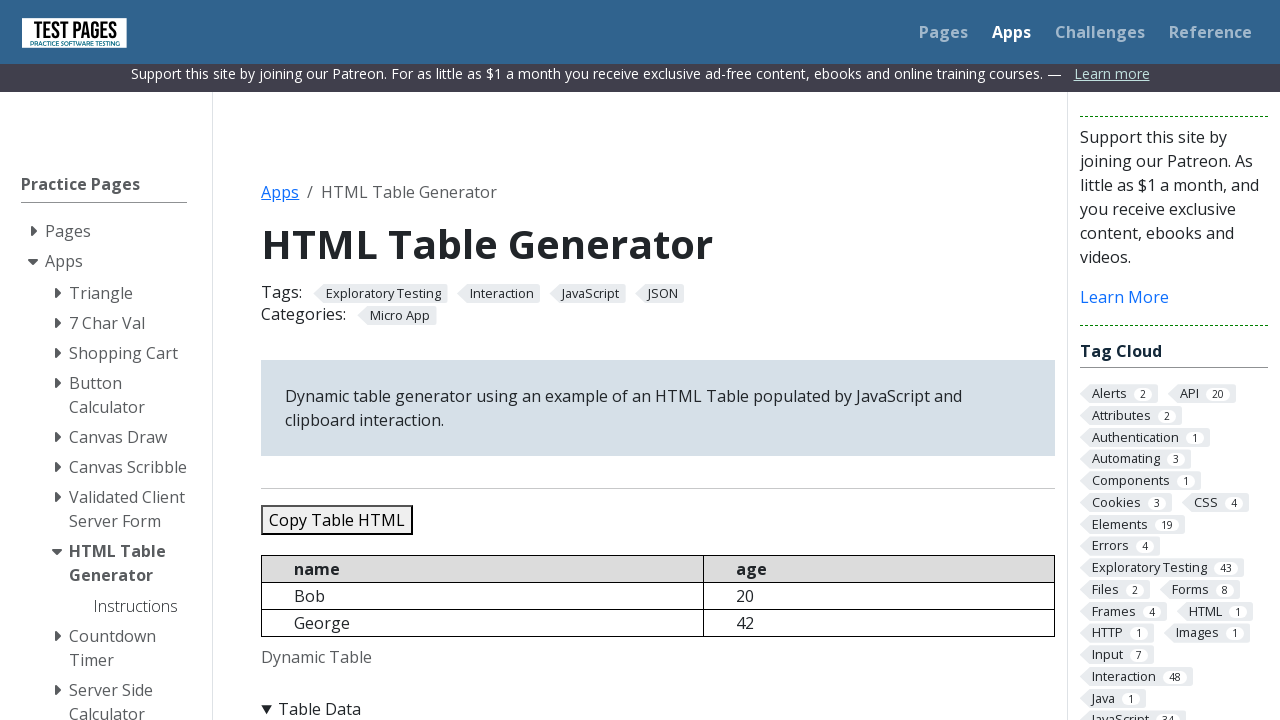

Page loaded and DOM content ready
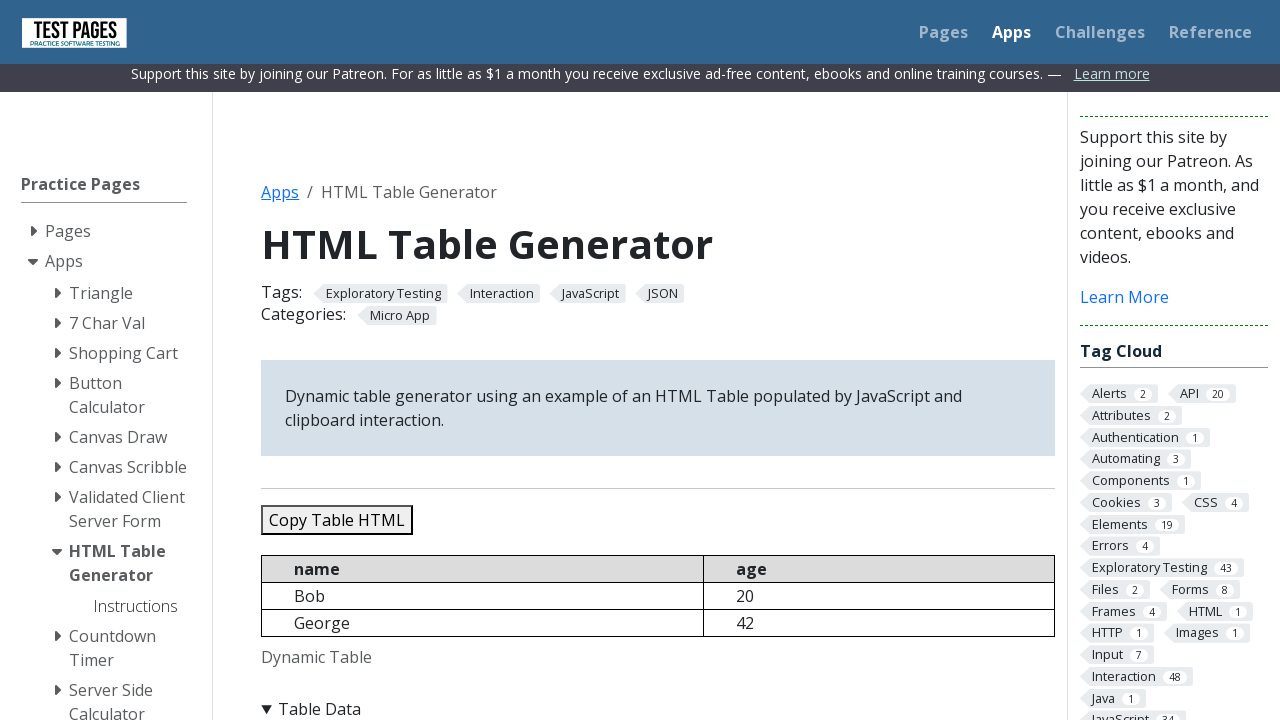

Filled JSON data text area with test data on #jsondata
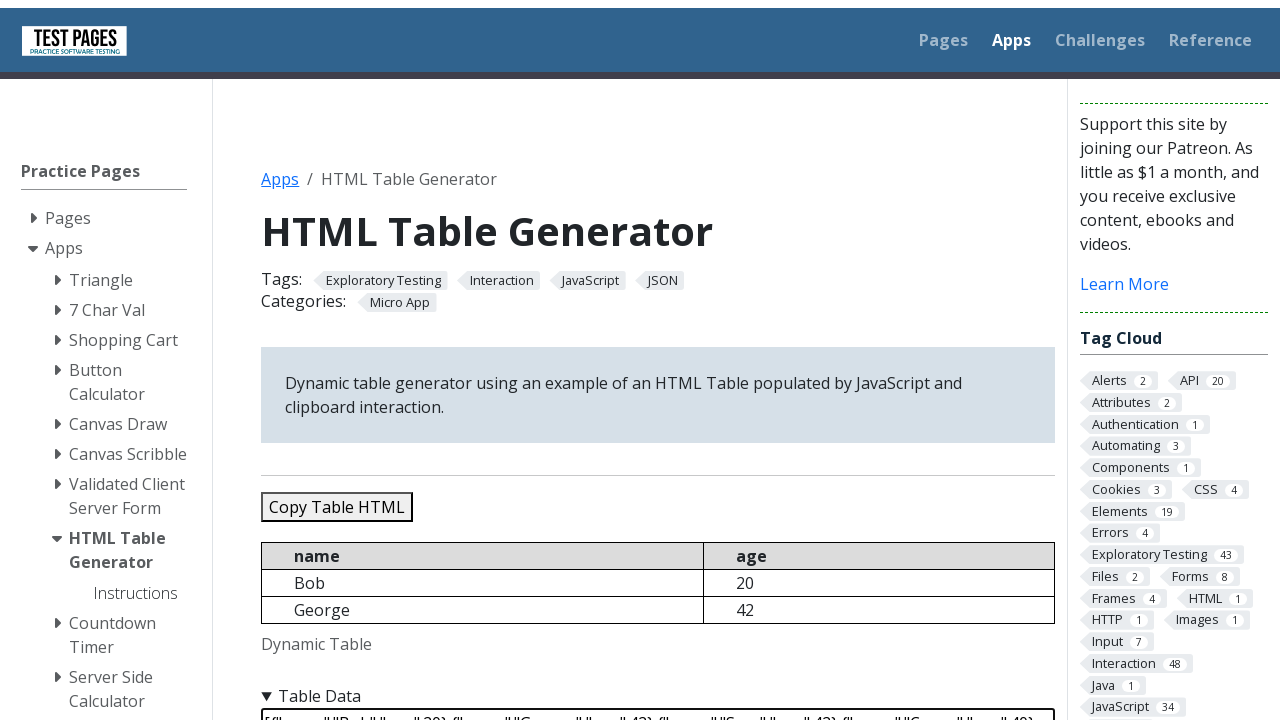

Clicked refresh table button at (359, 360) on #refreshtable
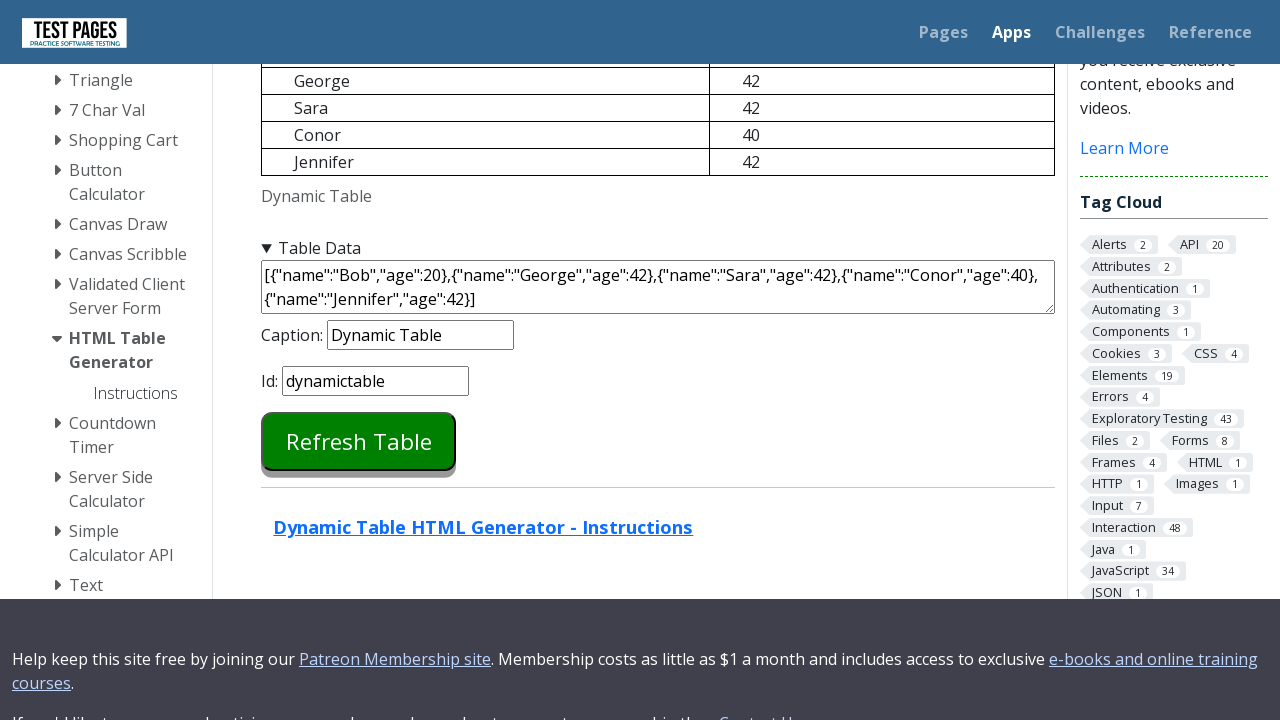

Table updated and first data row is now visible
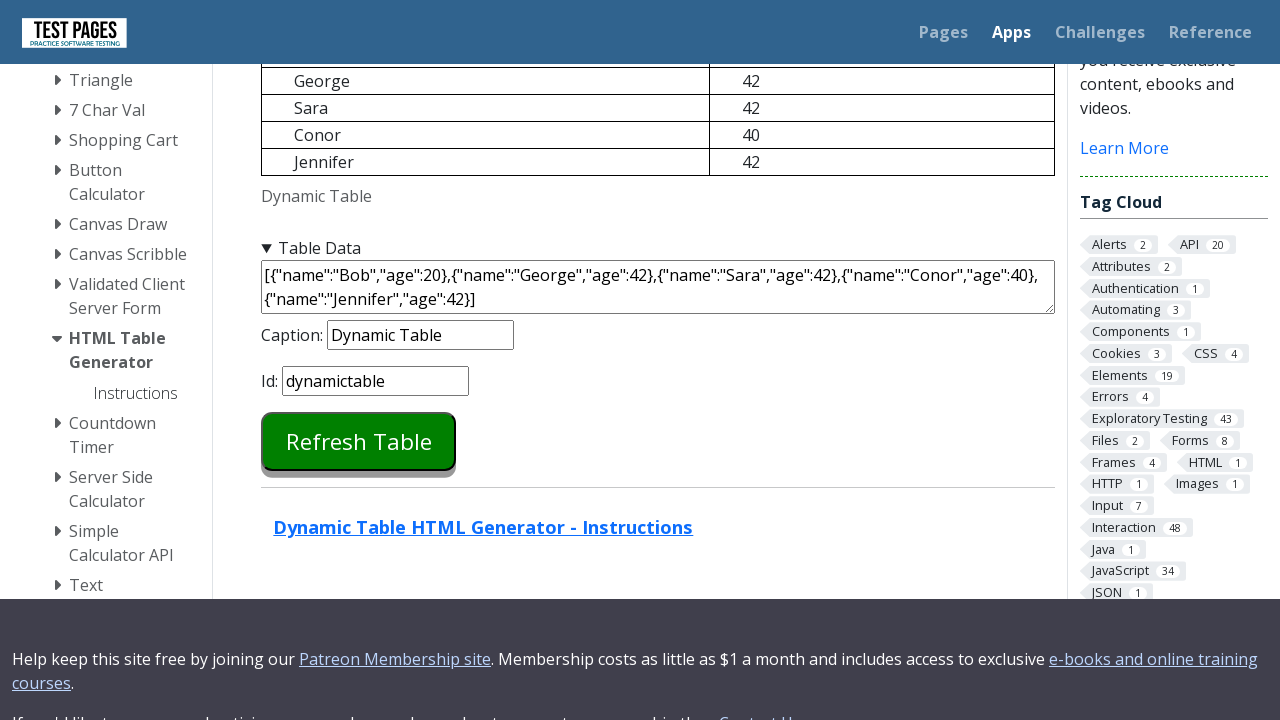

Retrieved first row name value from table
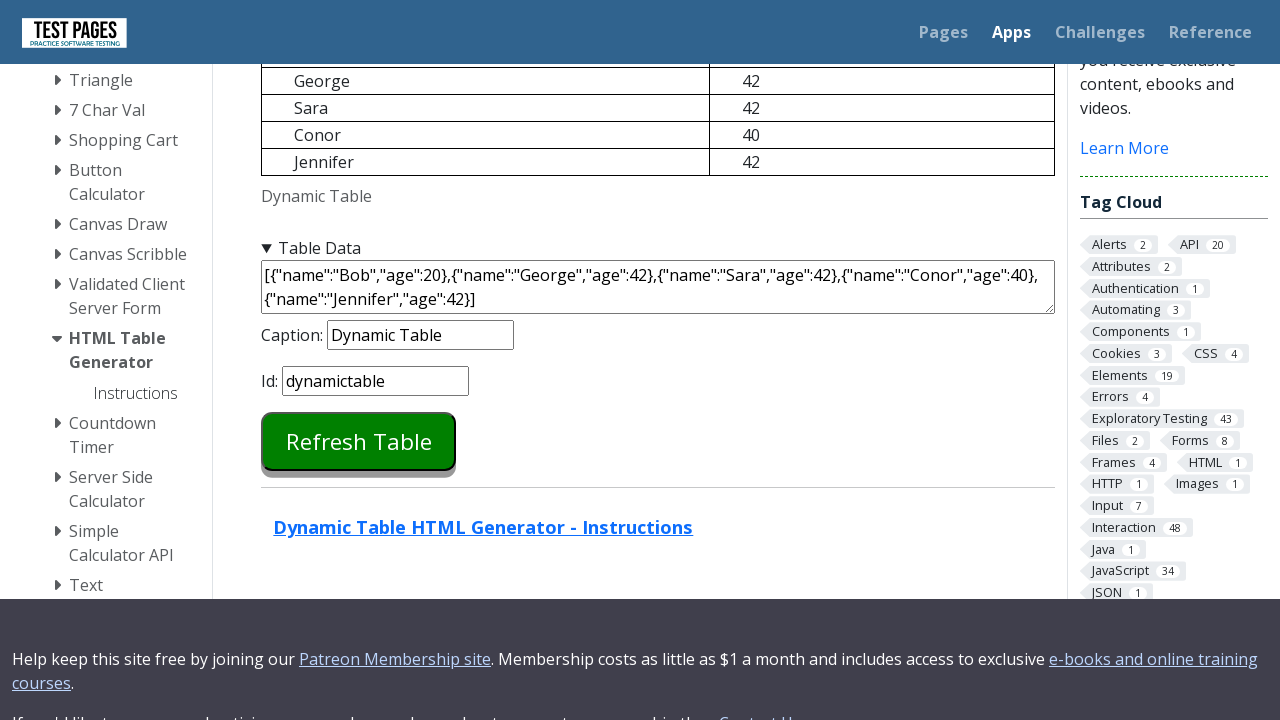

Retrieved first row age value from table
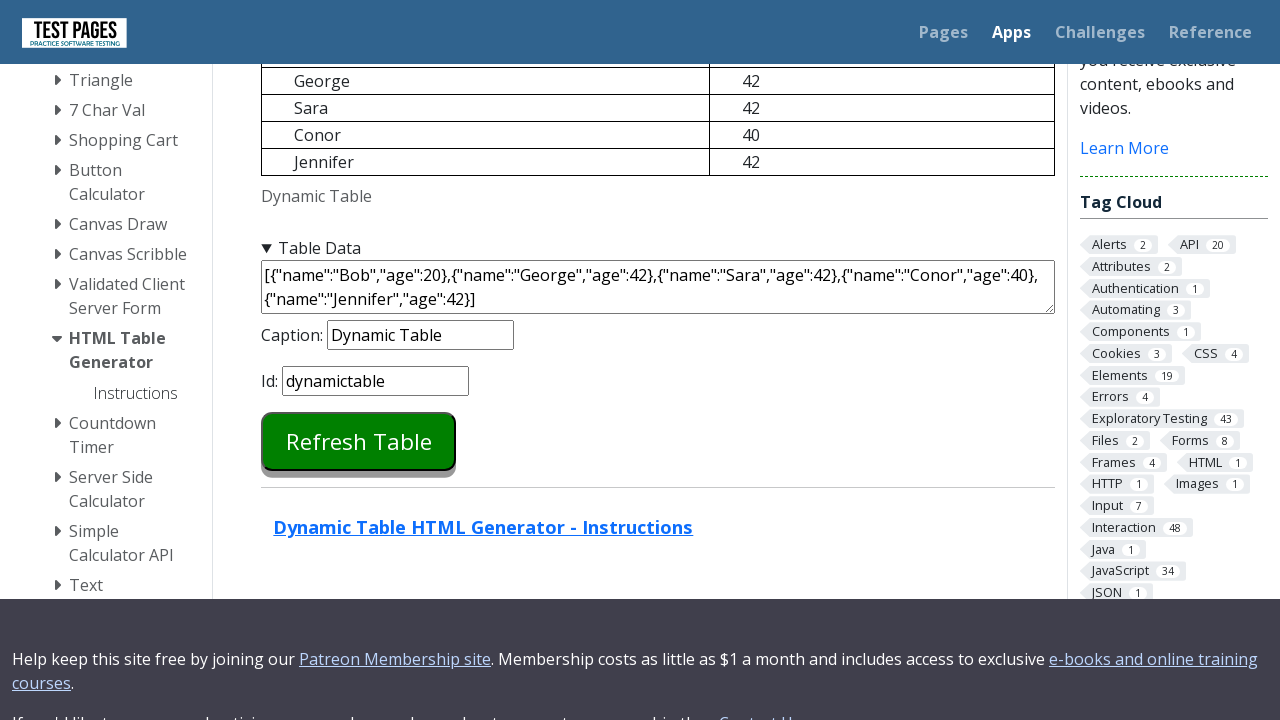

Verified first row name is 'Bob'
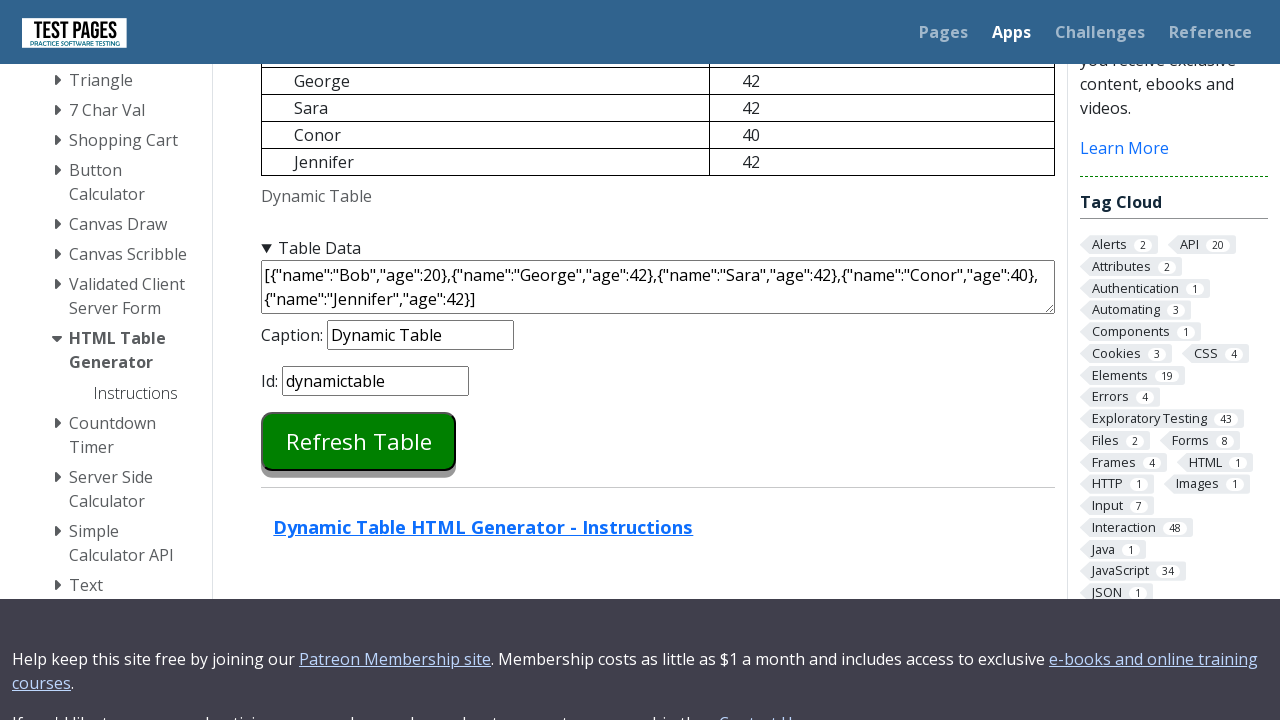

Verified first row age is '20'
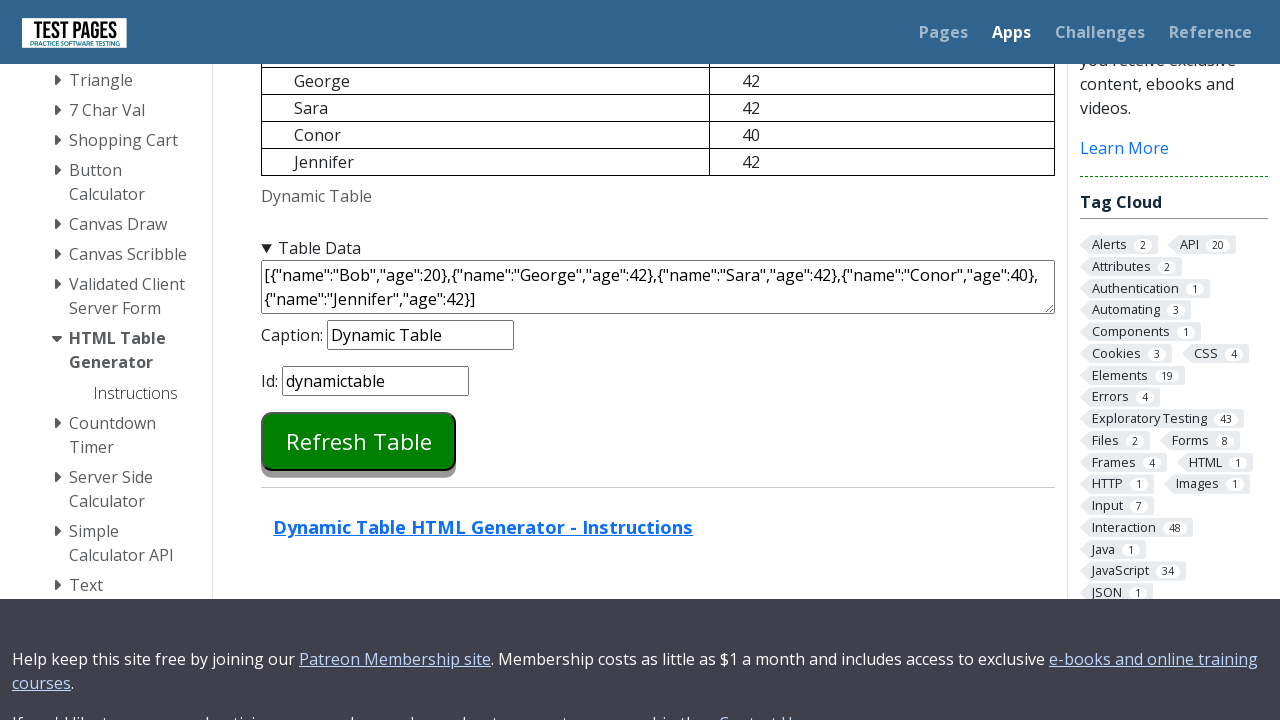

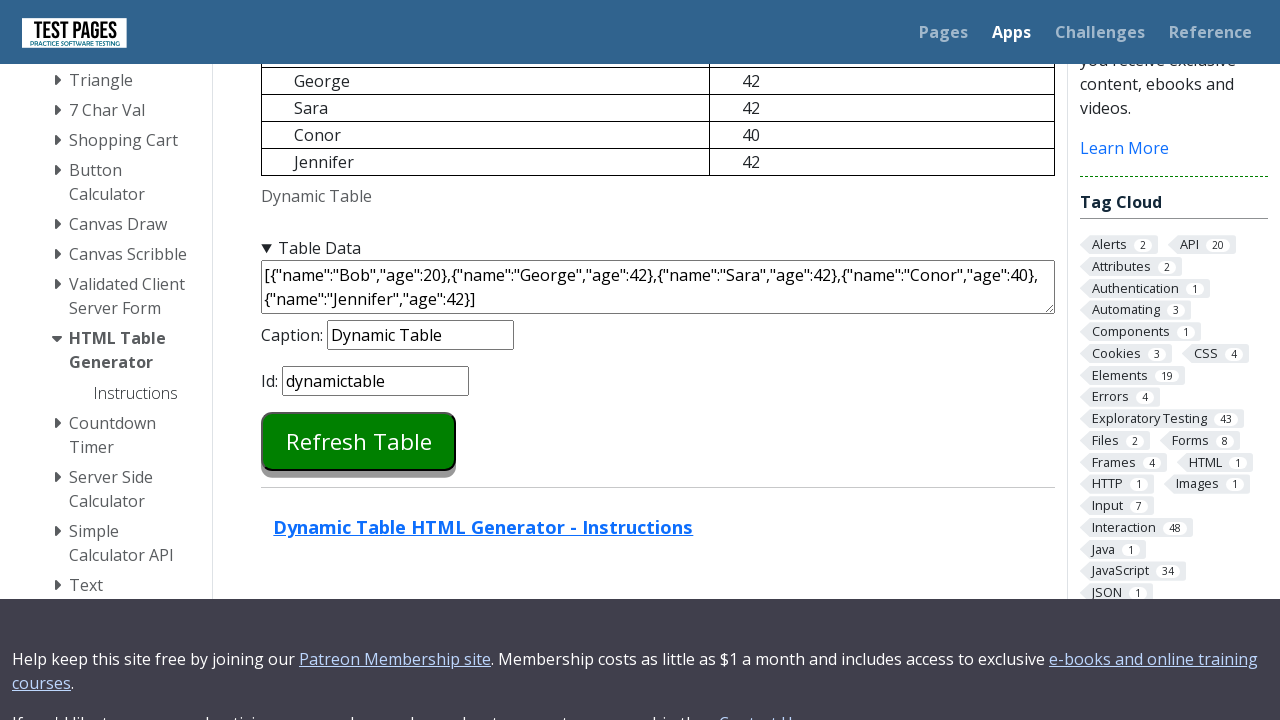